Tests multiple window handling by clicking a link that opens a new window, then switching between windows using window handles.

Starting URL: https://the-internet.herokuapp.com/windows

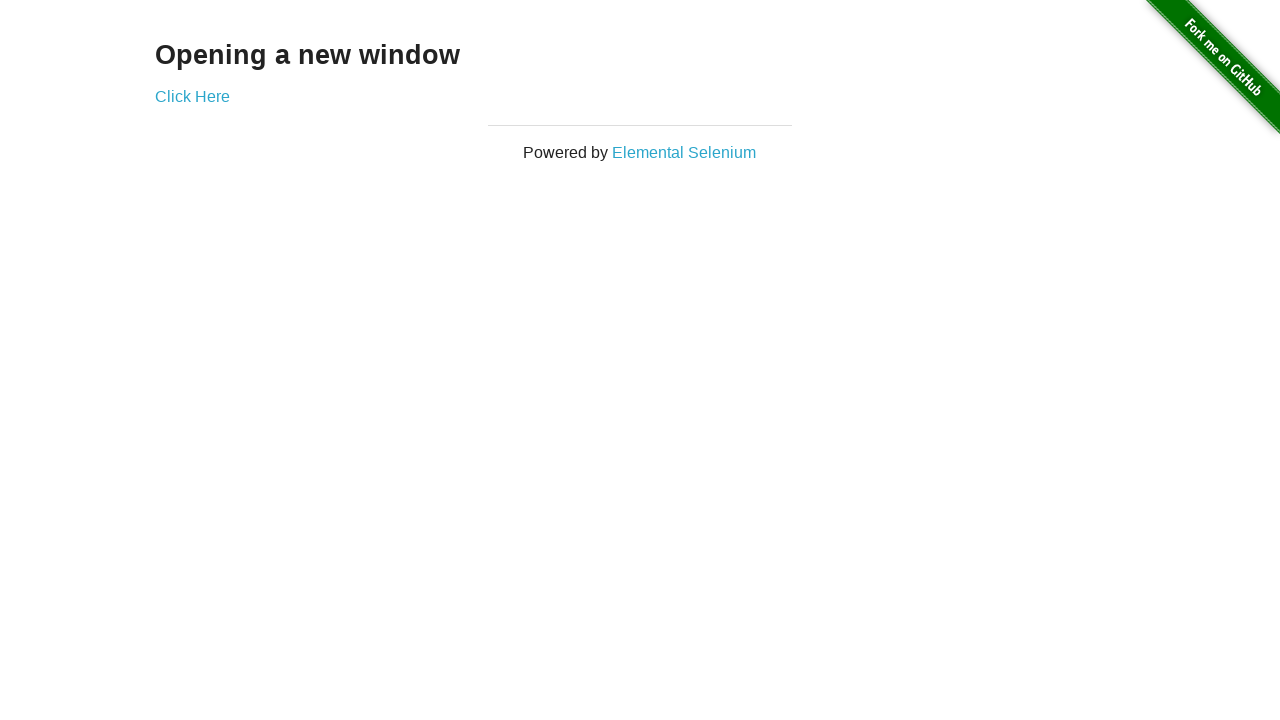

Clicked 'Click Here' link to open new window at (192, 96) on text=Click Here
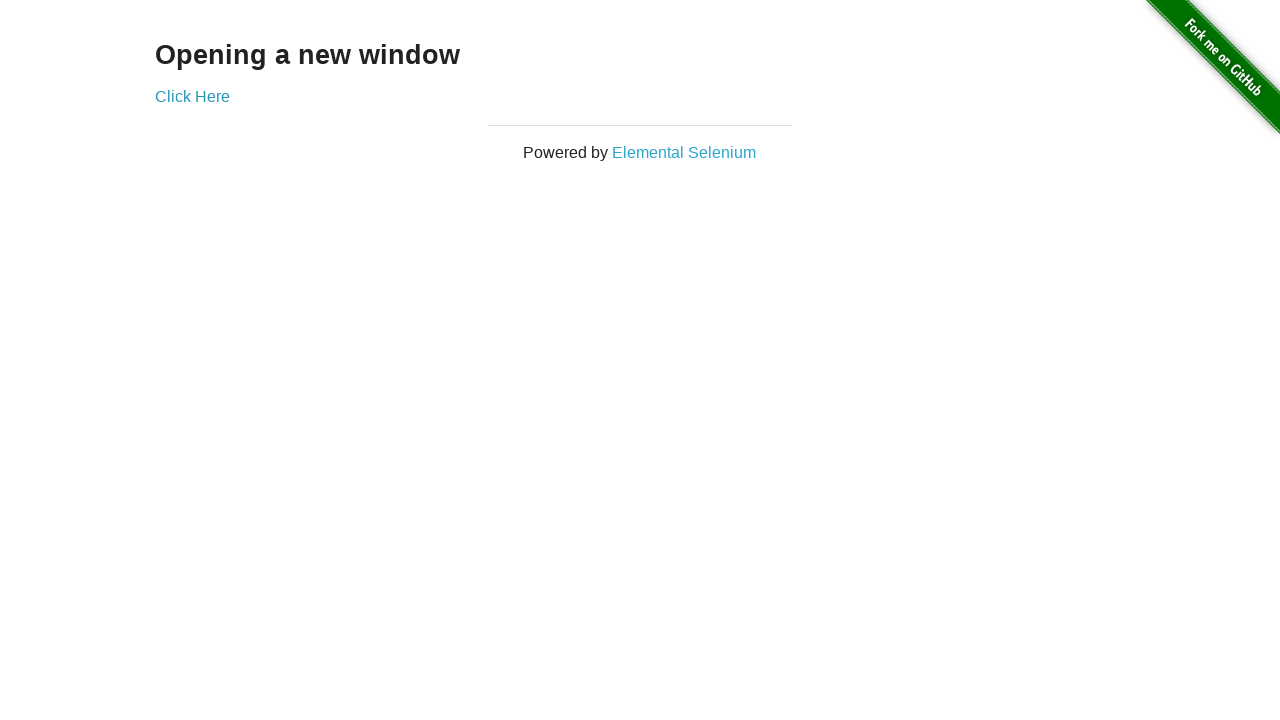

Captured new window page object
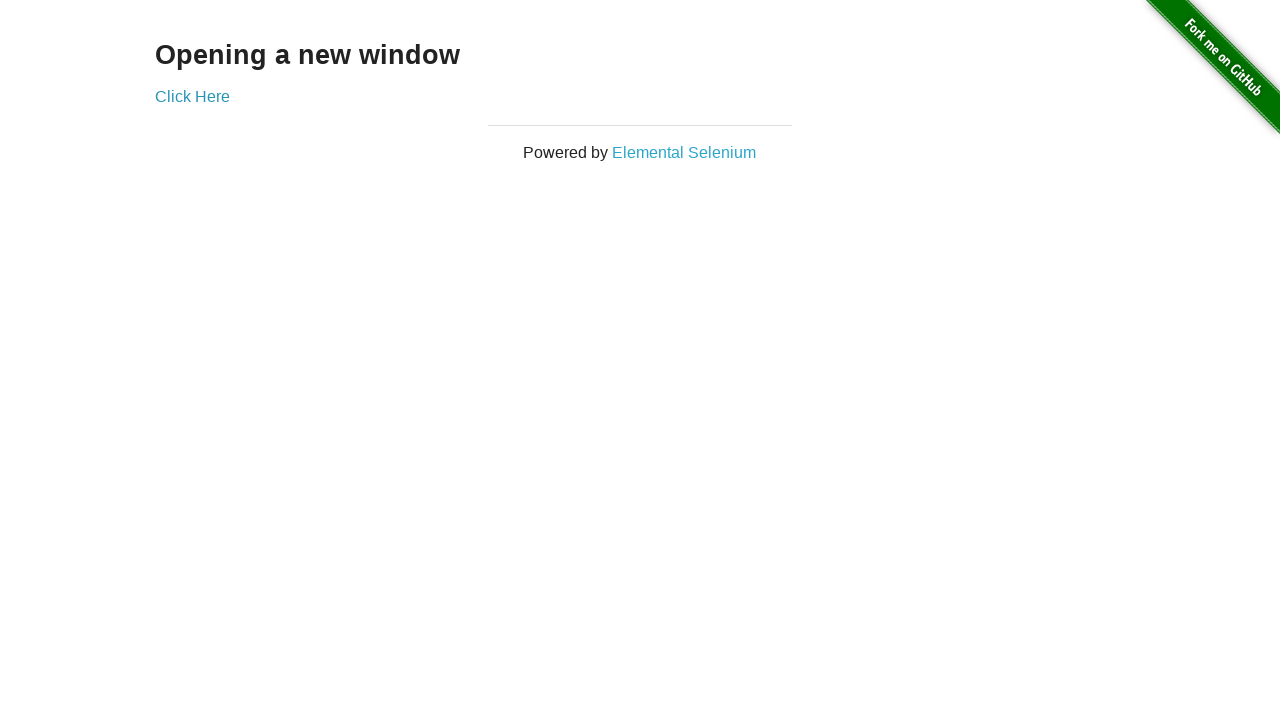

New window page fully loaded
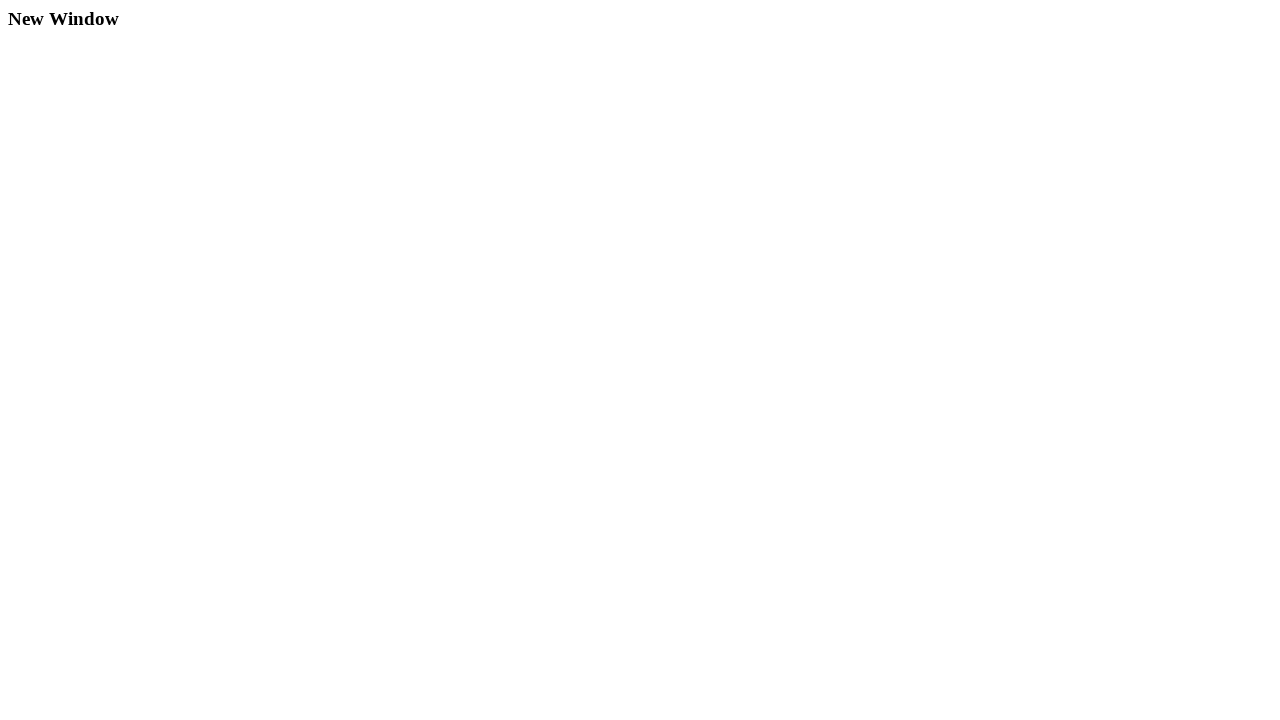

Switched back to original window
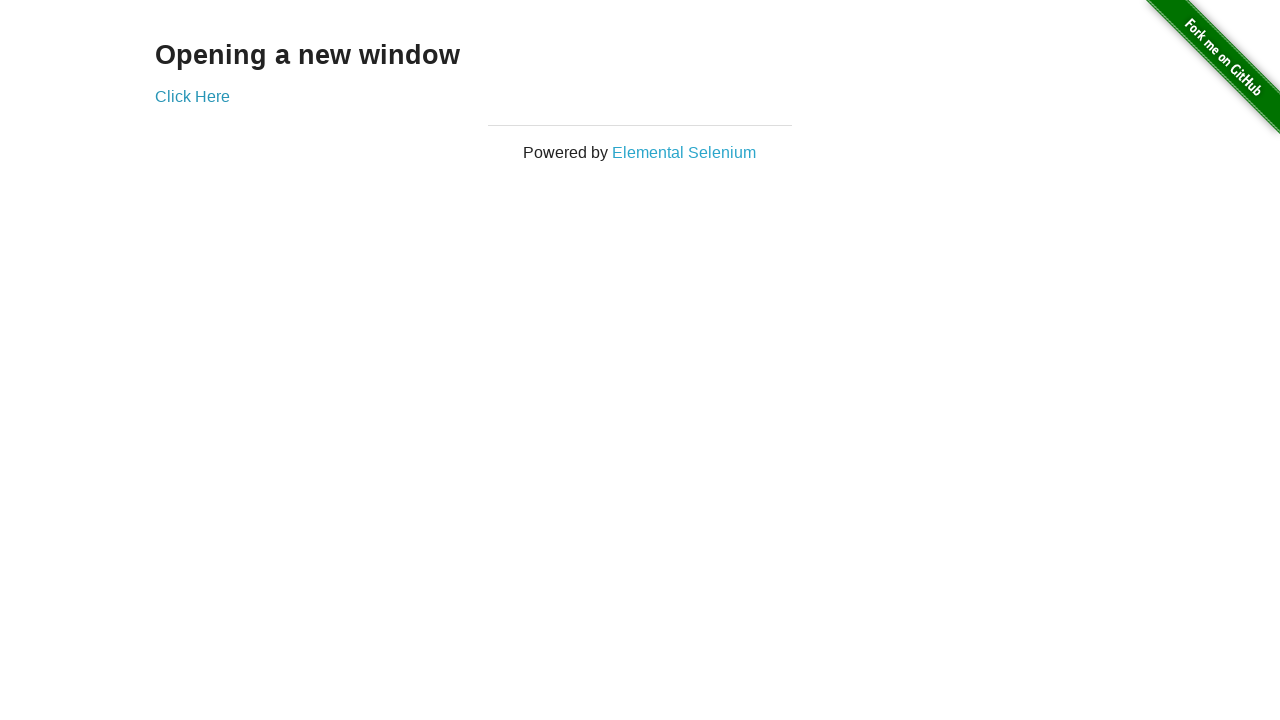

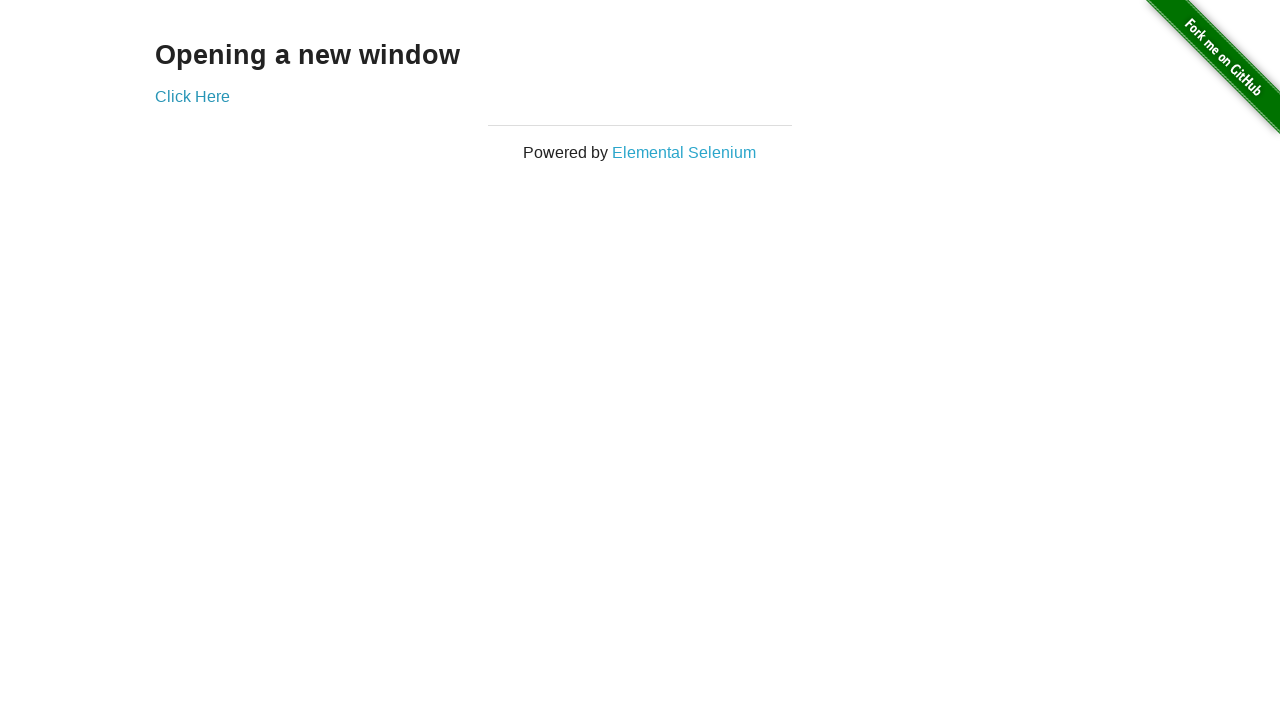